Tests click and hold selection by dragging from item 1 to item 8 to select multiple items in a grid

Starting URL: https://jqueryui.com/resources/demos/selectable/display-grid.html

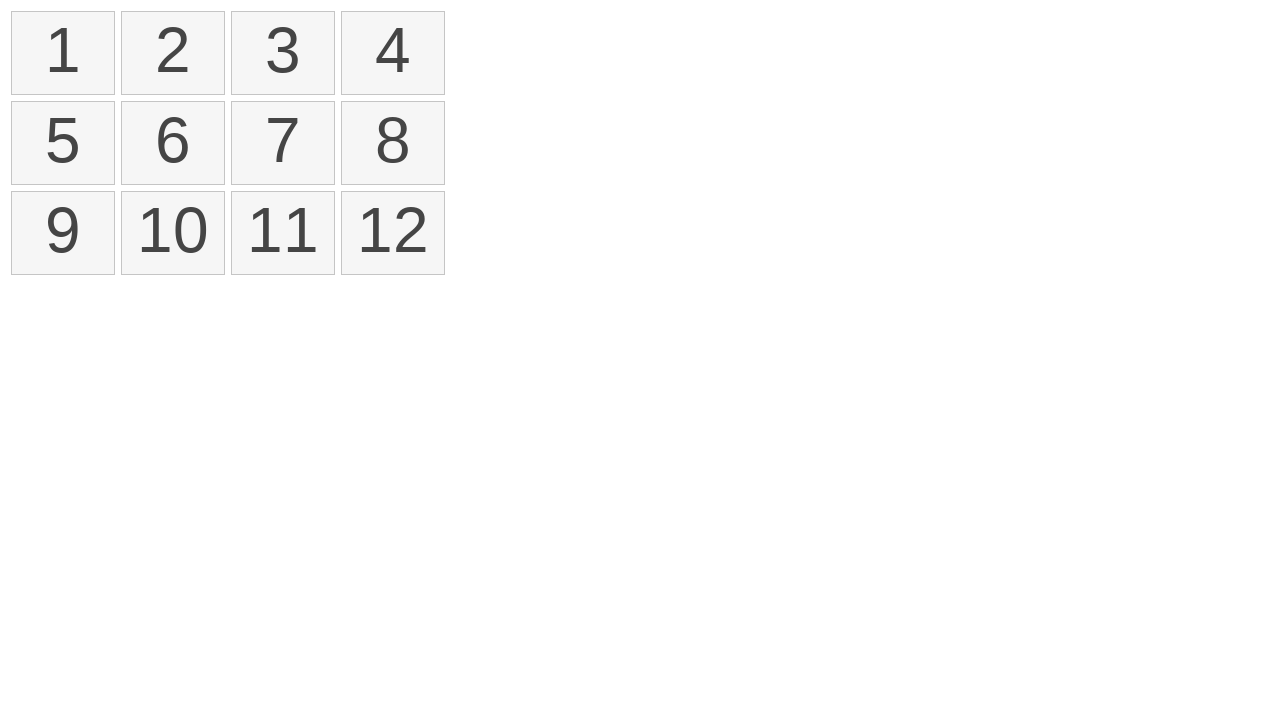

Waited for selectable items to load
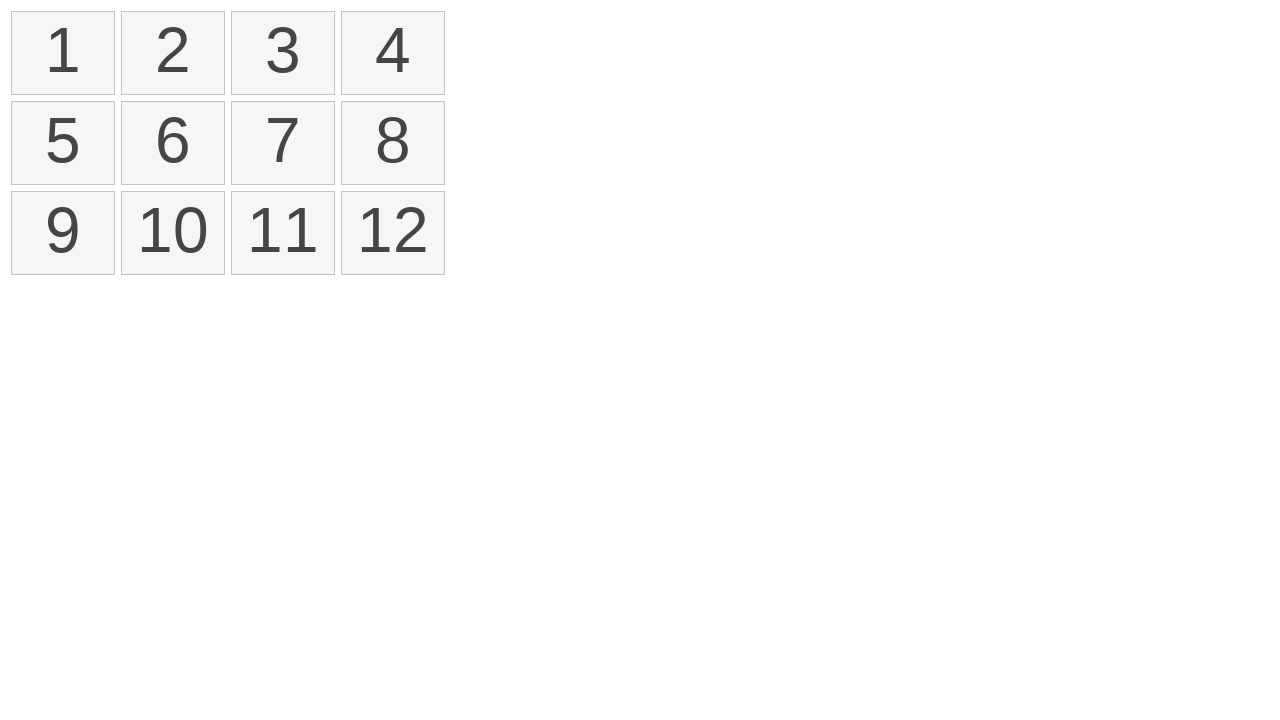

Located first item in selectable list
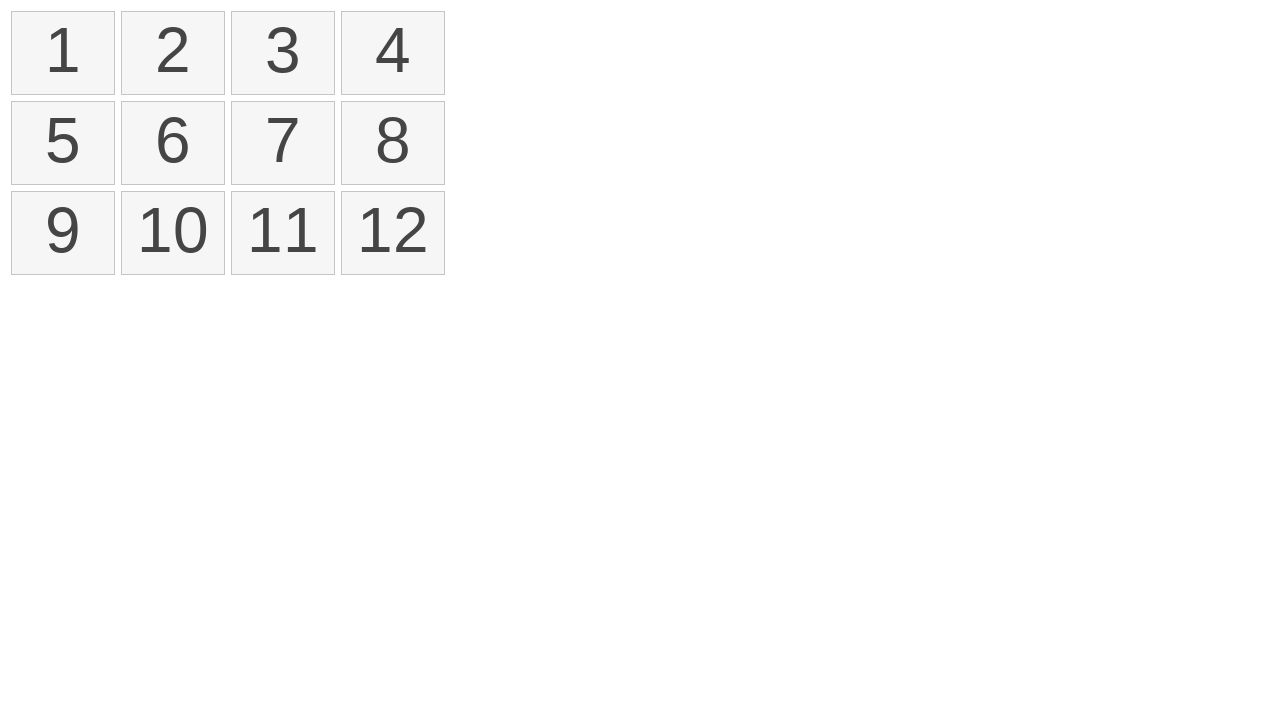

Located eighth item in selectable list
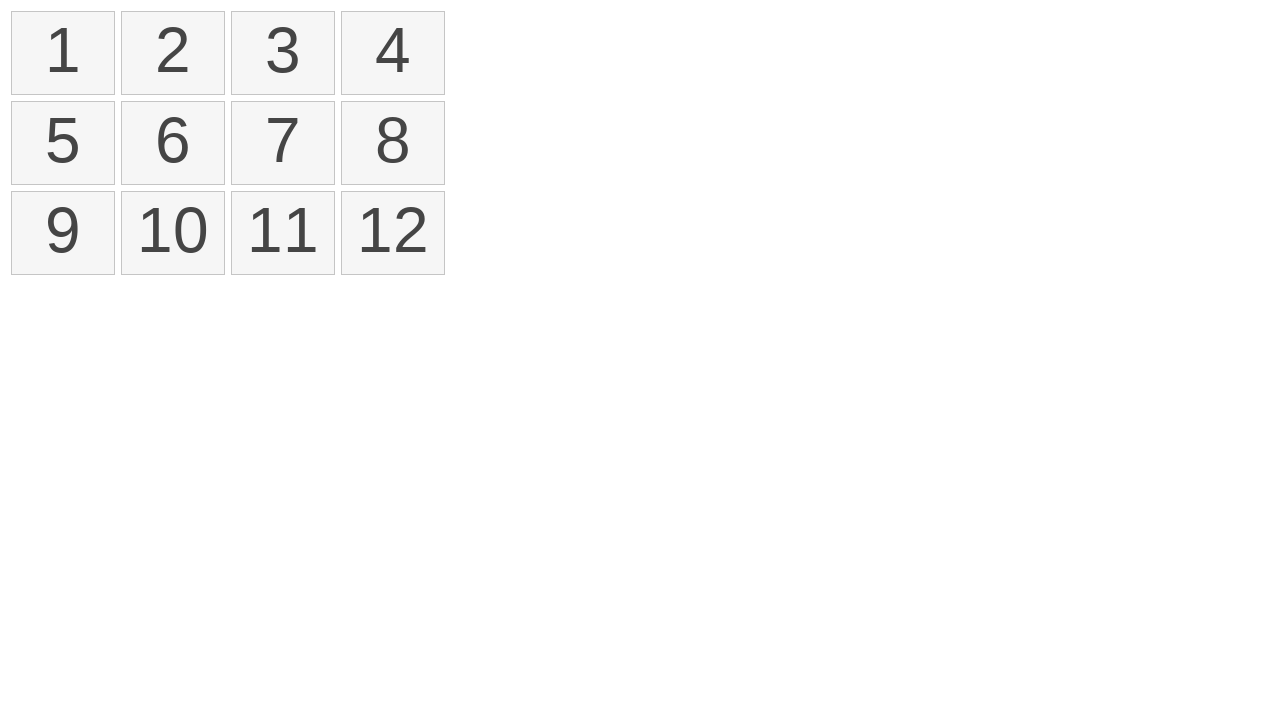

Retrieved bounding box for first item
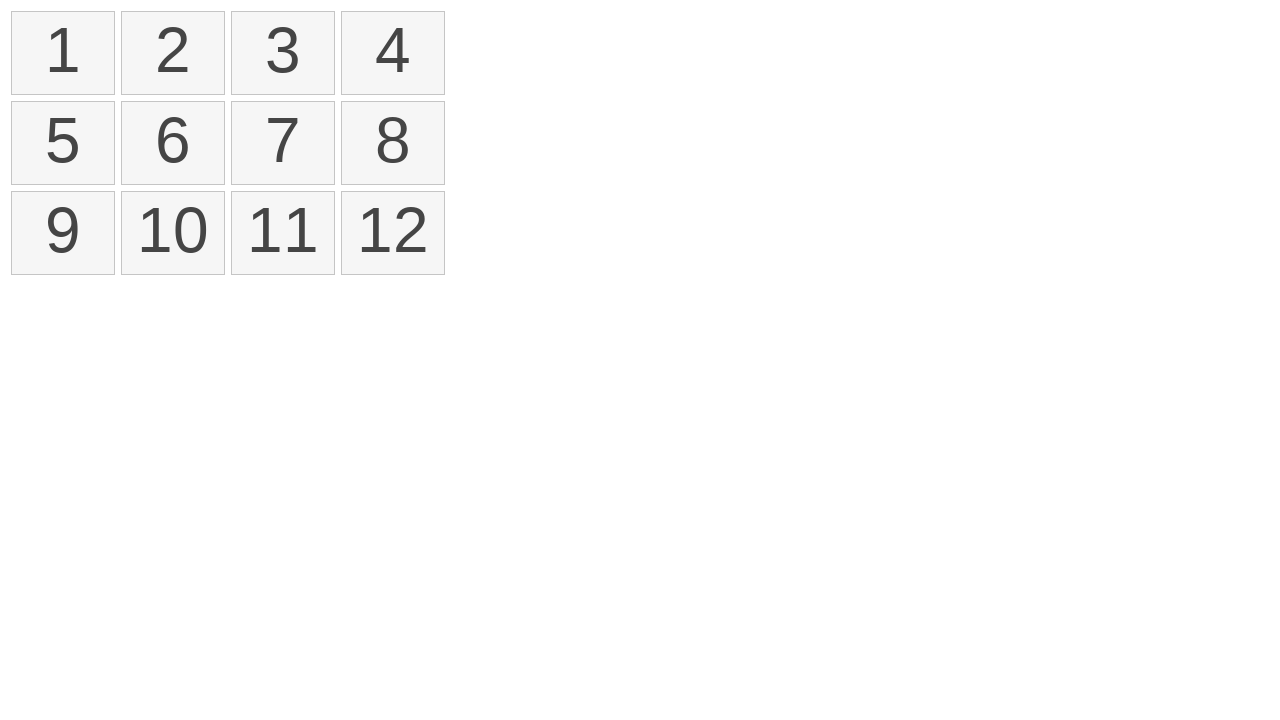

Retrieved bounding box for eighth item
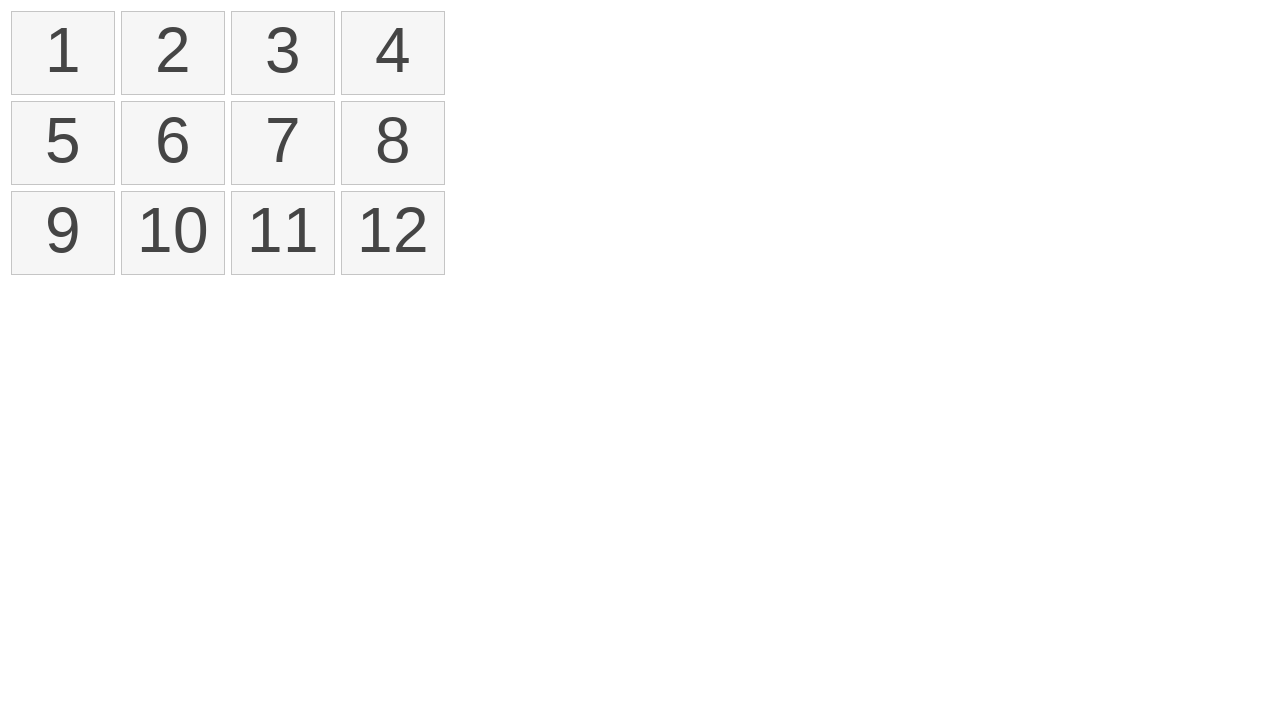

Moved mouse to center of first item at (63, 53)
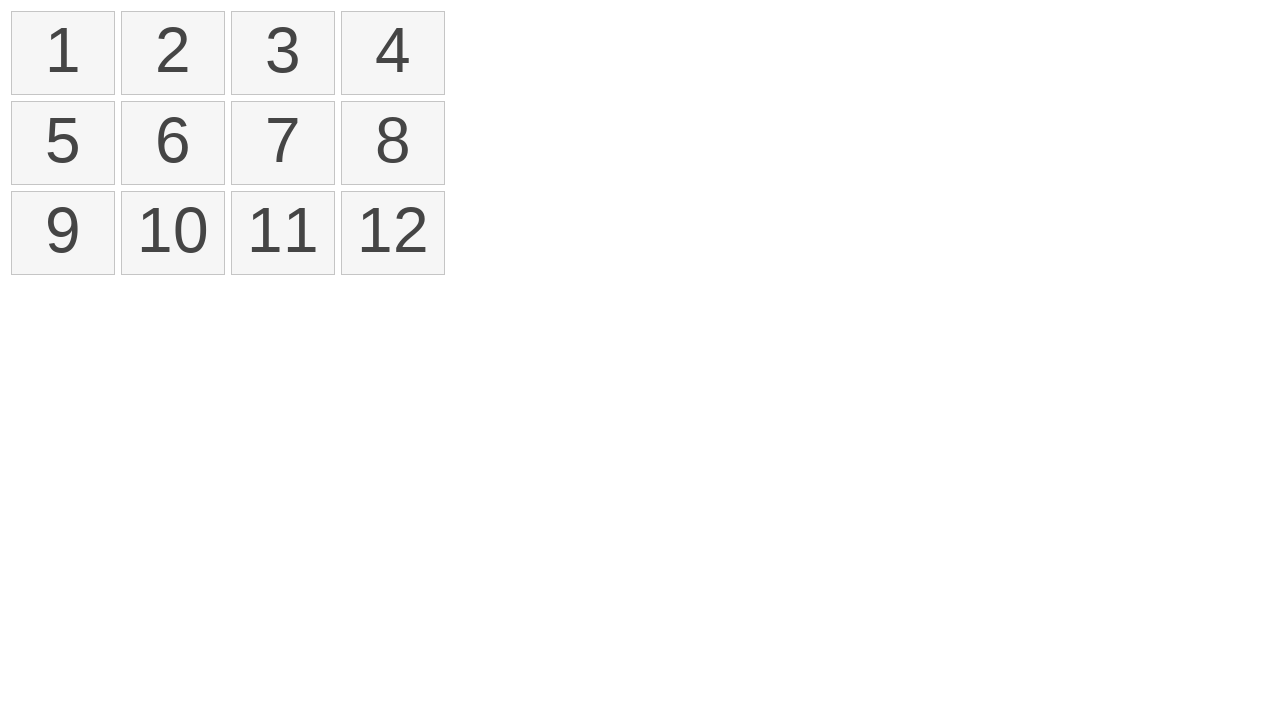

Pressed mouse button down on first item at (63, 53)
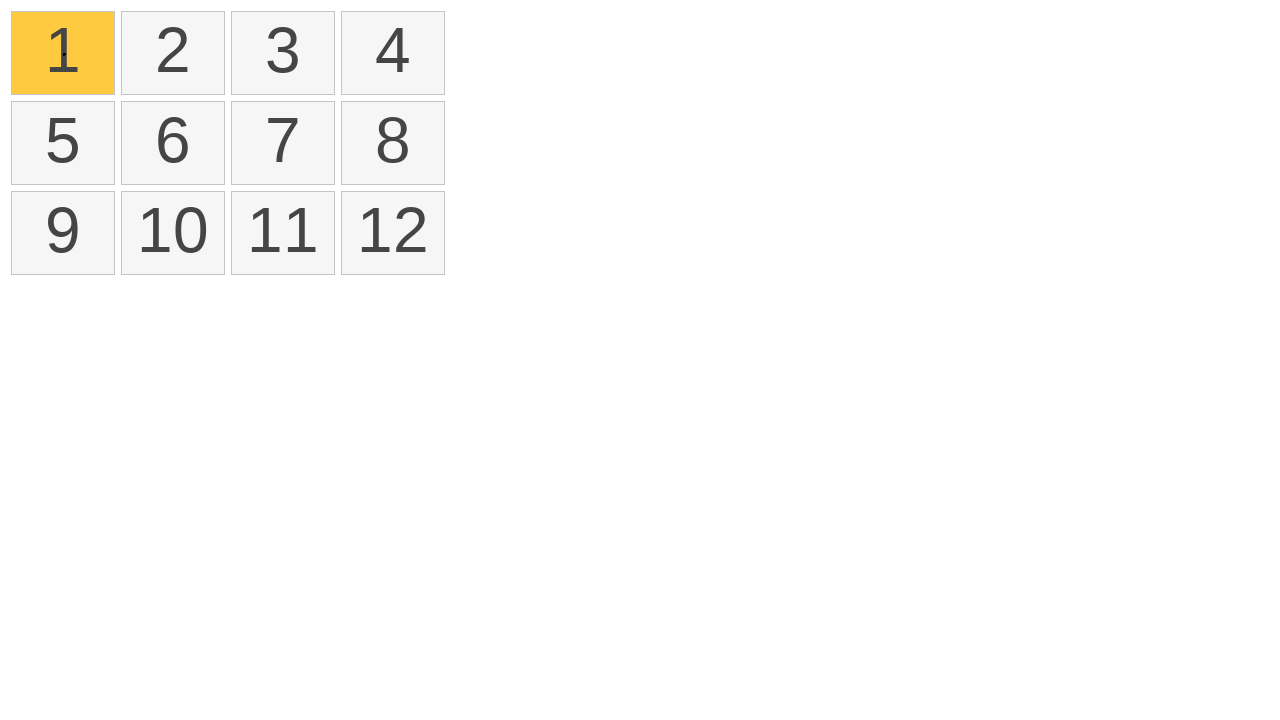

Dragged mouse to center of eighth item while holding button at (393, 143)
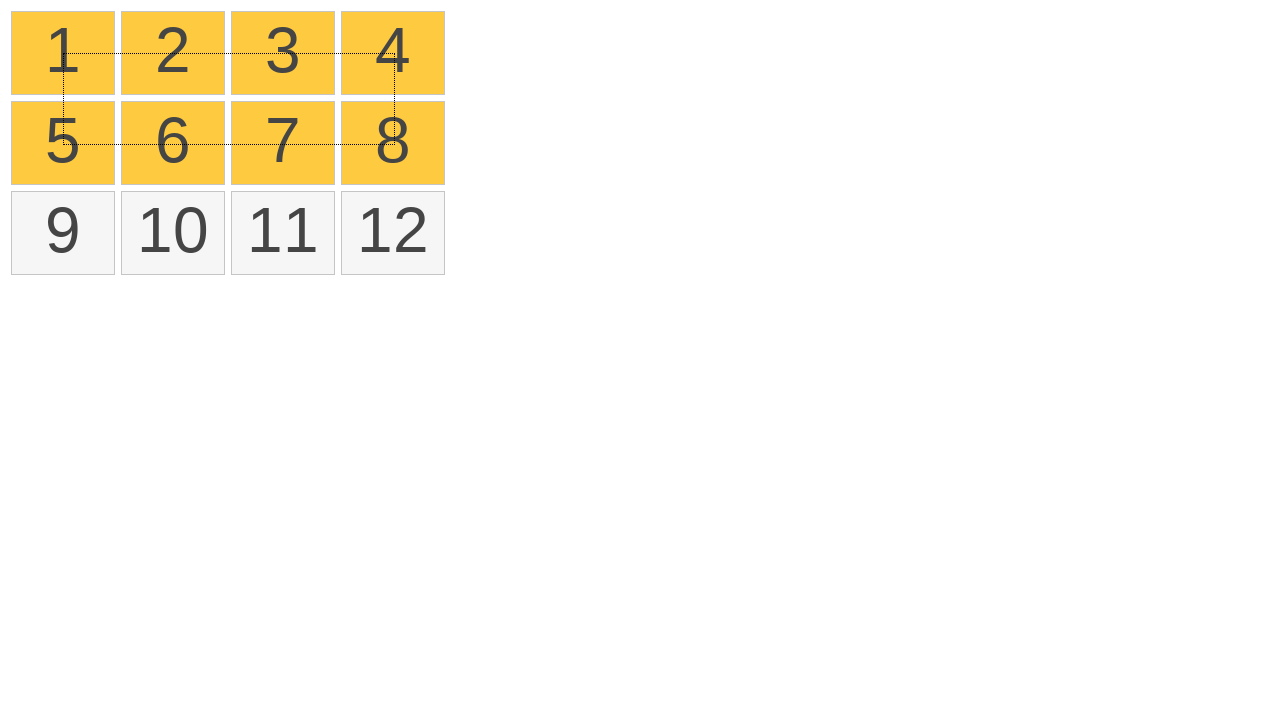

Released mouse button to complete drag selection at (393, 143)
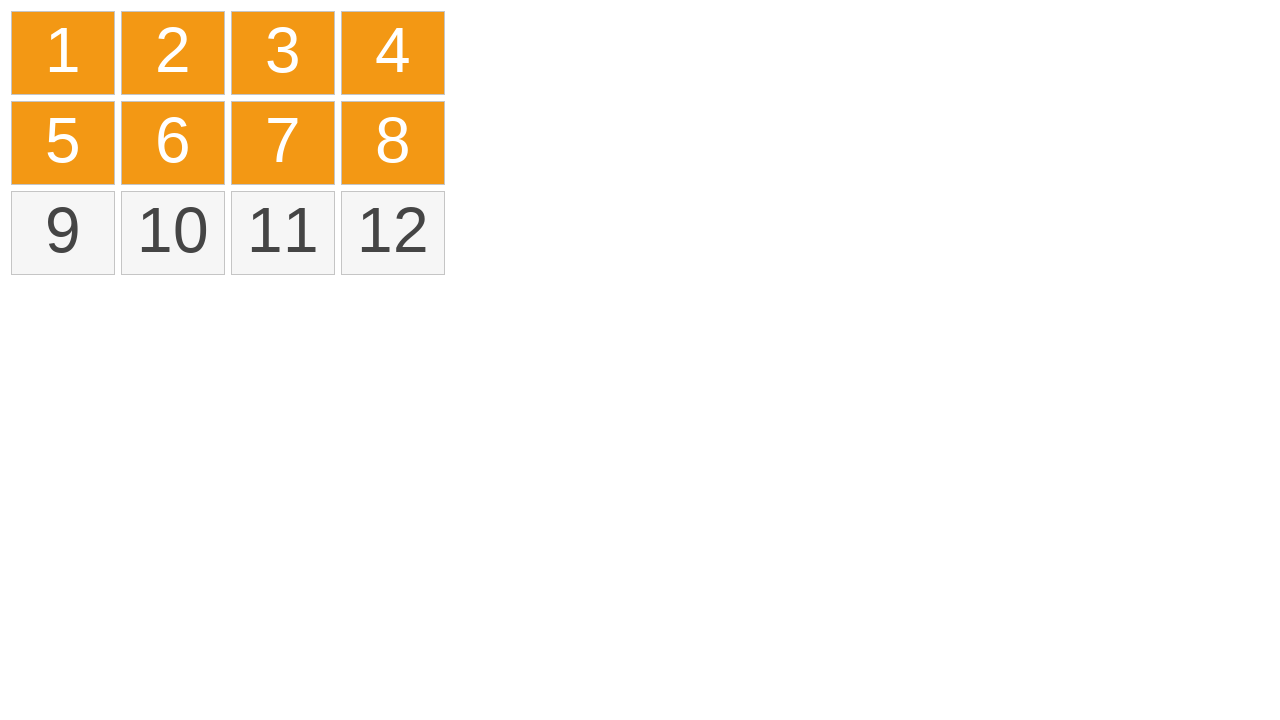

Verified that selected items are now marked with ui-selected class
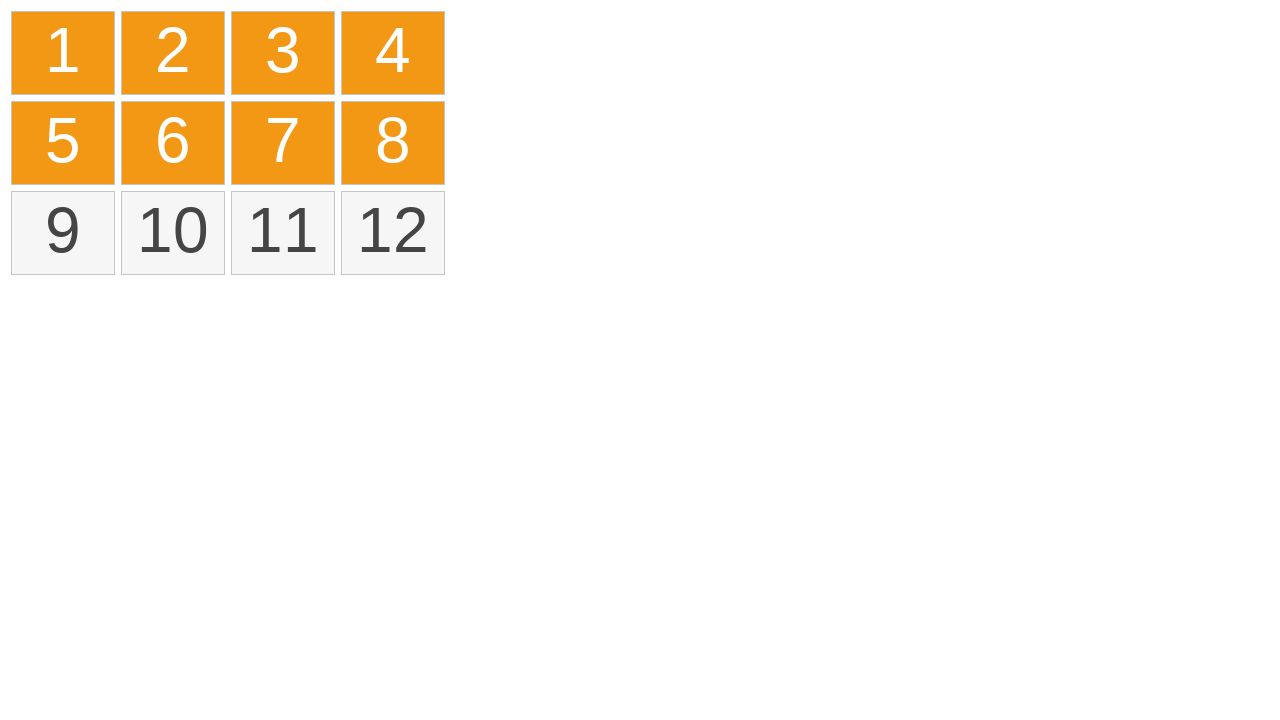

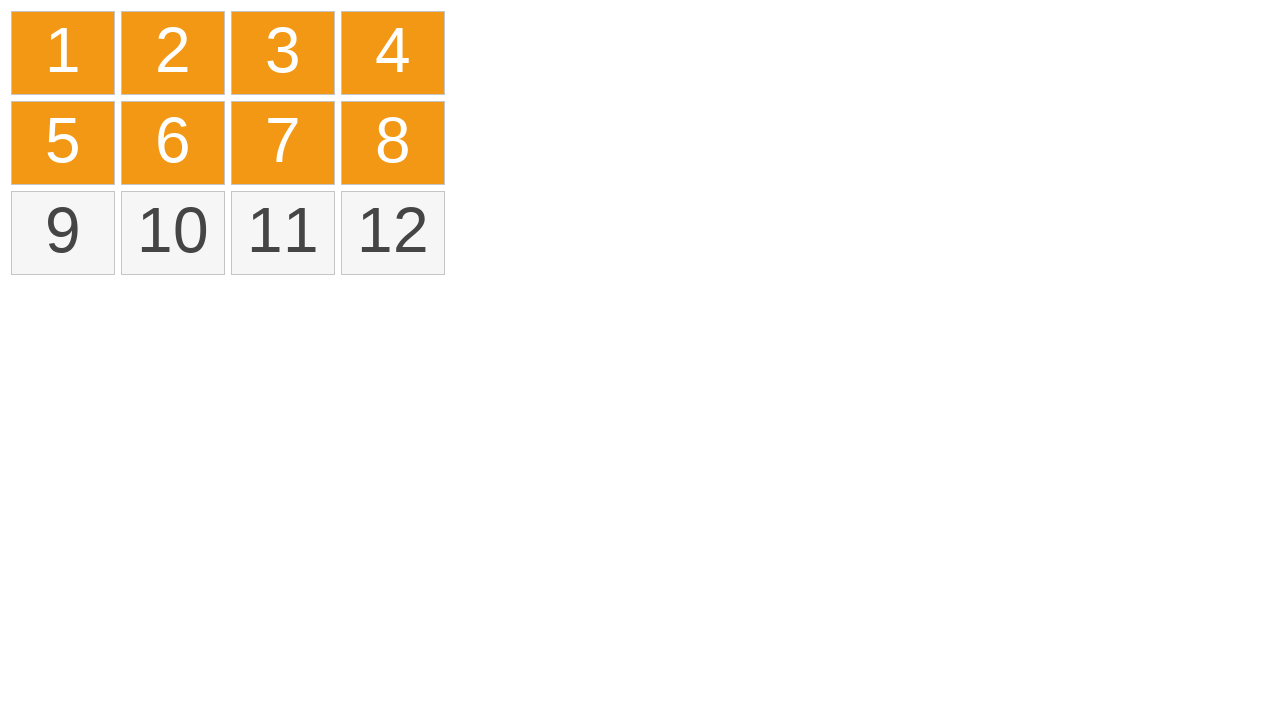